Tests hard assertions by verifying page text and alert messages, demonstrating assertion failure behavior

Starting URL: http://only-testing-blog.blogspot.in/2014/01/textbox.html

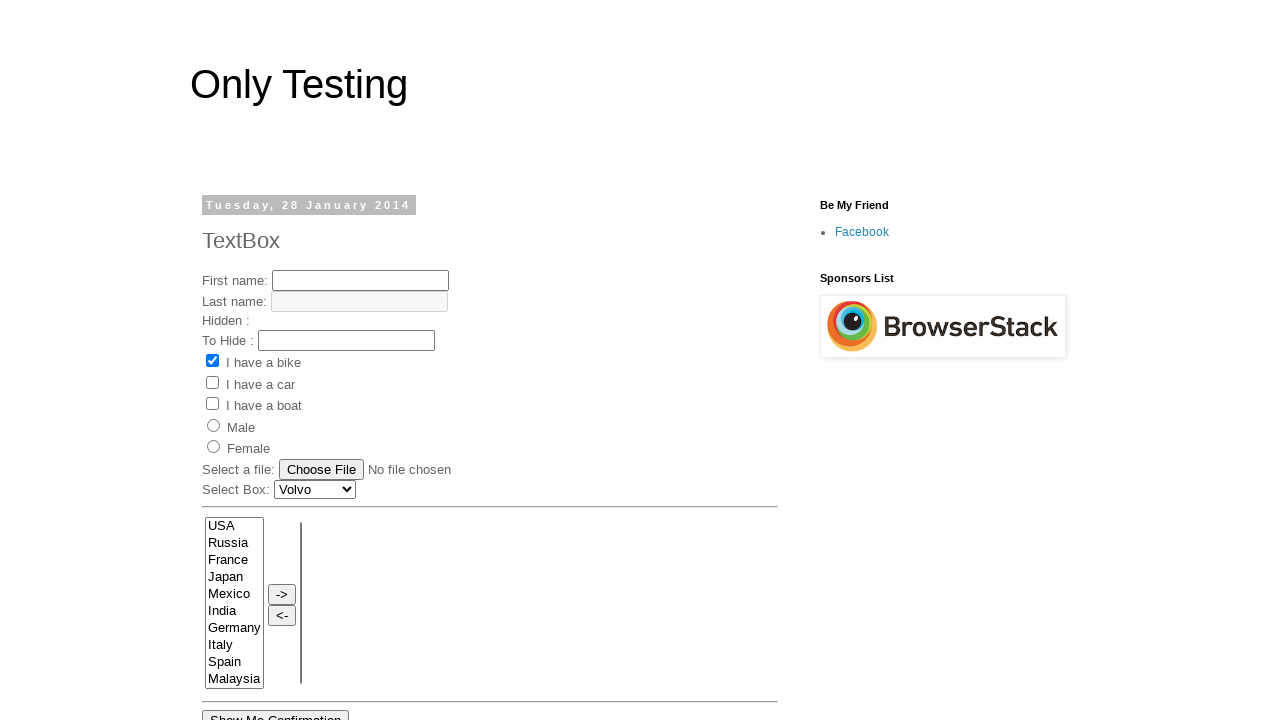

Retrieved text content from page header (h2/span)
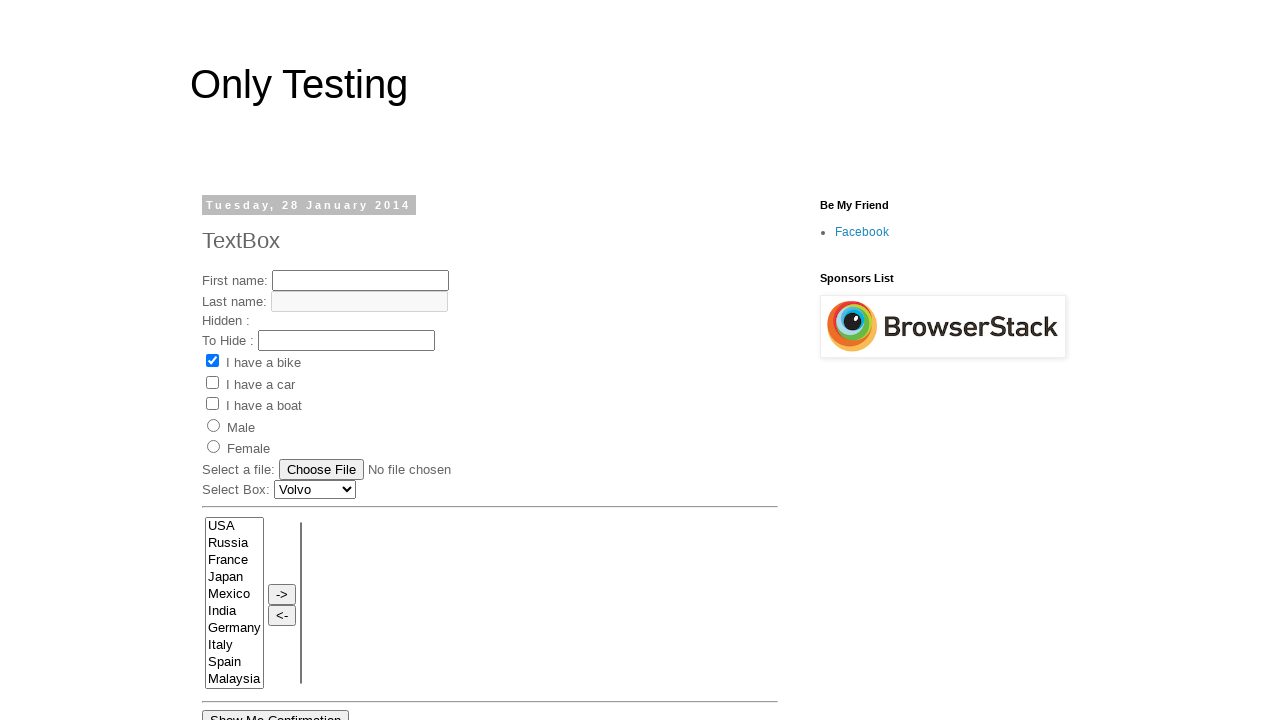

Clicked 'Show Me Alert' button at (252, 360) on xpath=//input[@value='Show Me Alert']
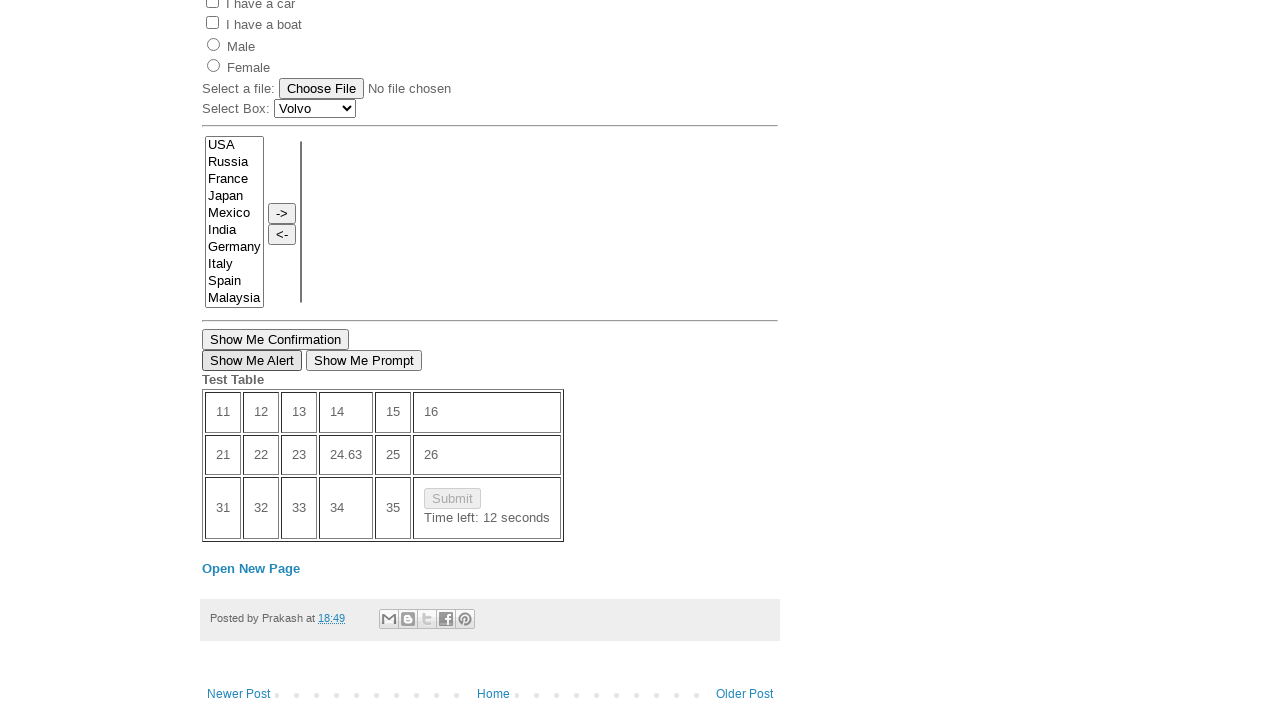

Set up dialog handler to accept alerts
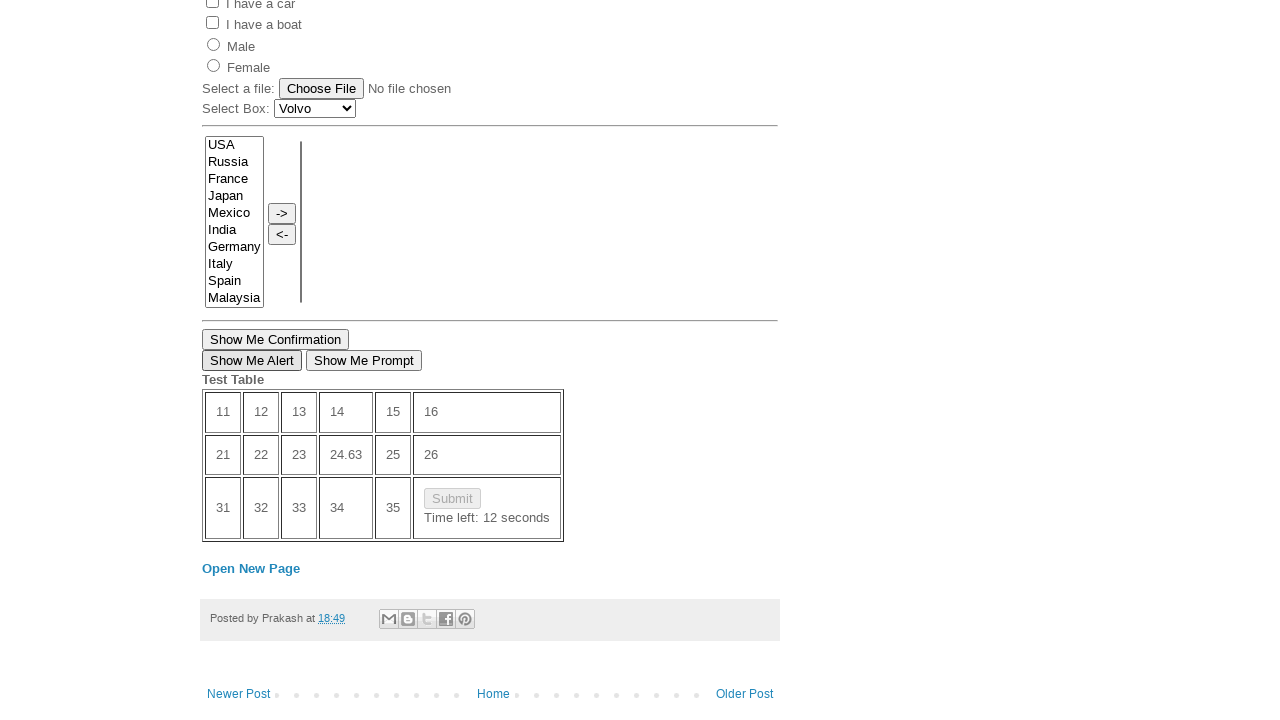

Clicked 'Show Me Alert' button again to trigger alert at (252, 360) on xpath=//input[@value='Show Me Alert']
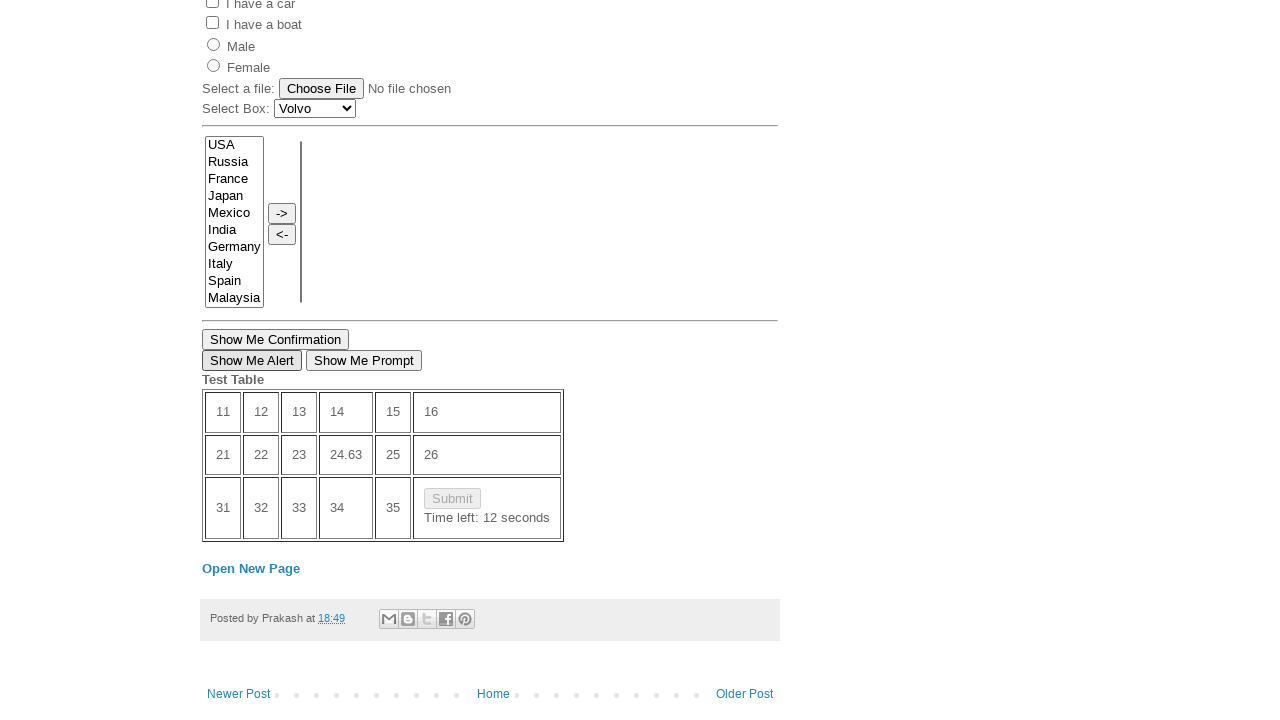

Waited 500ms for page updates after alert dismissal
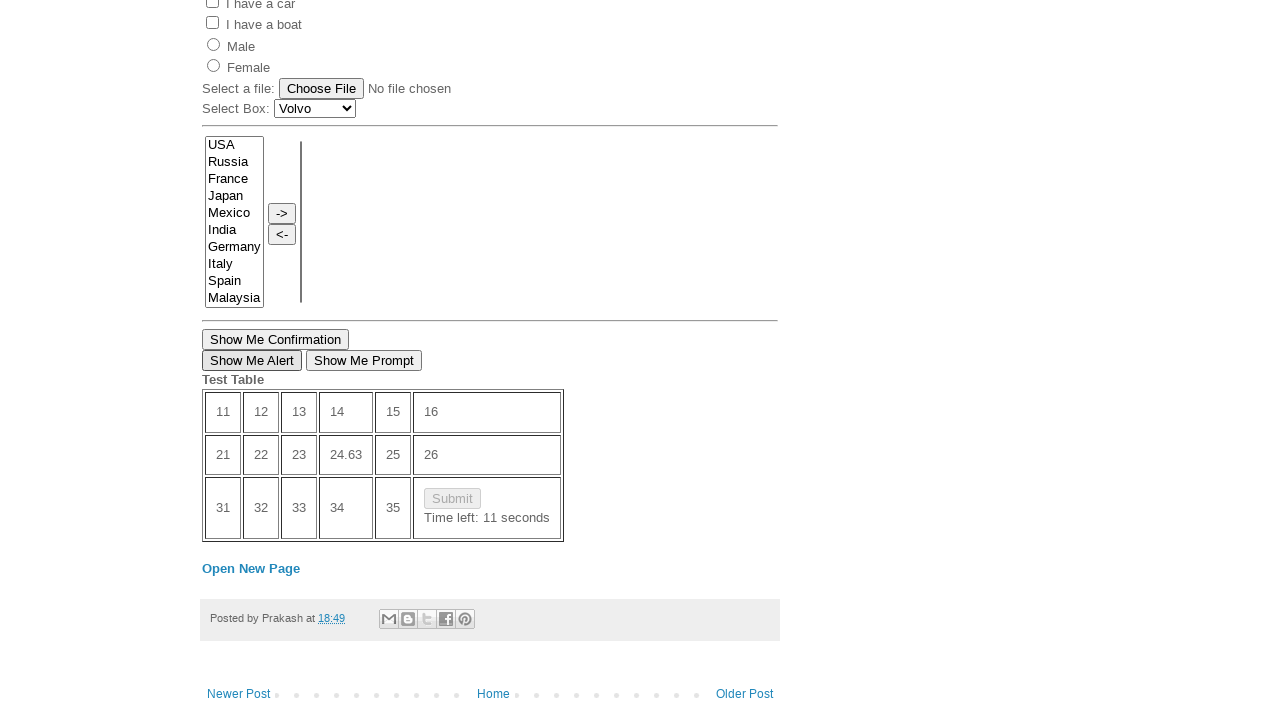

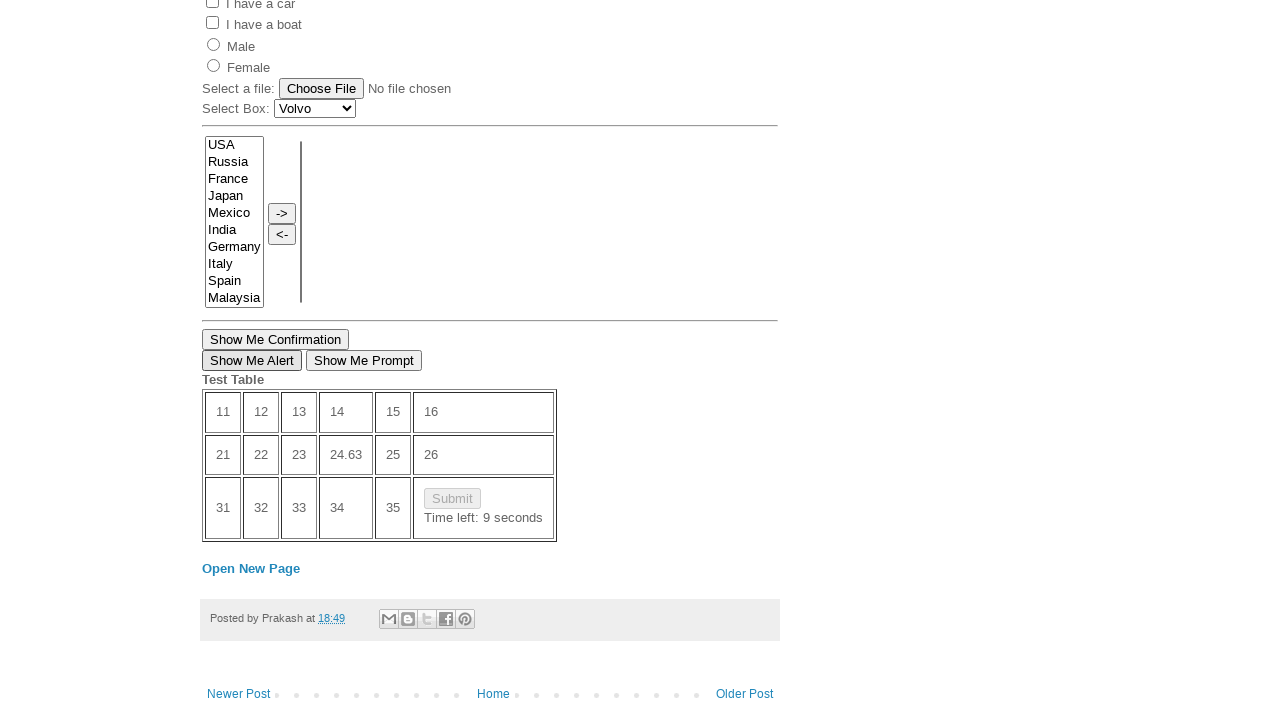